Tests the sorting functionality on the Customers page of a demo banking application by clicking on the First Name column header and verifying that customers are sorted alphabetically.

Starting URL: https://www.globalsqa.com/angularJs-protractor/BankingProject/#/login

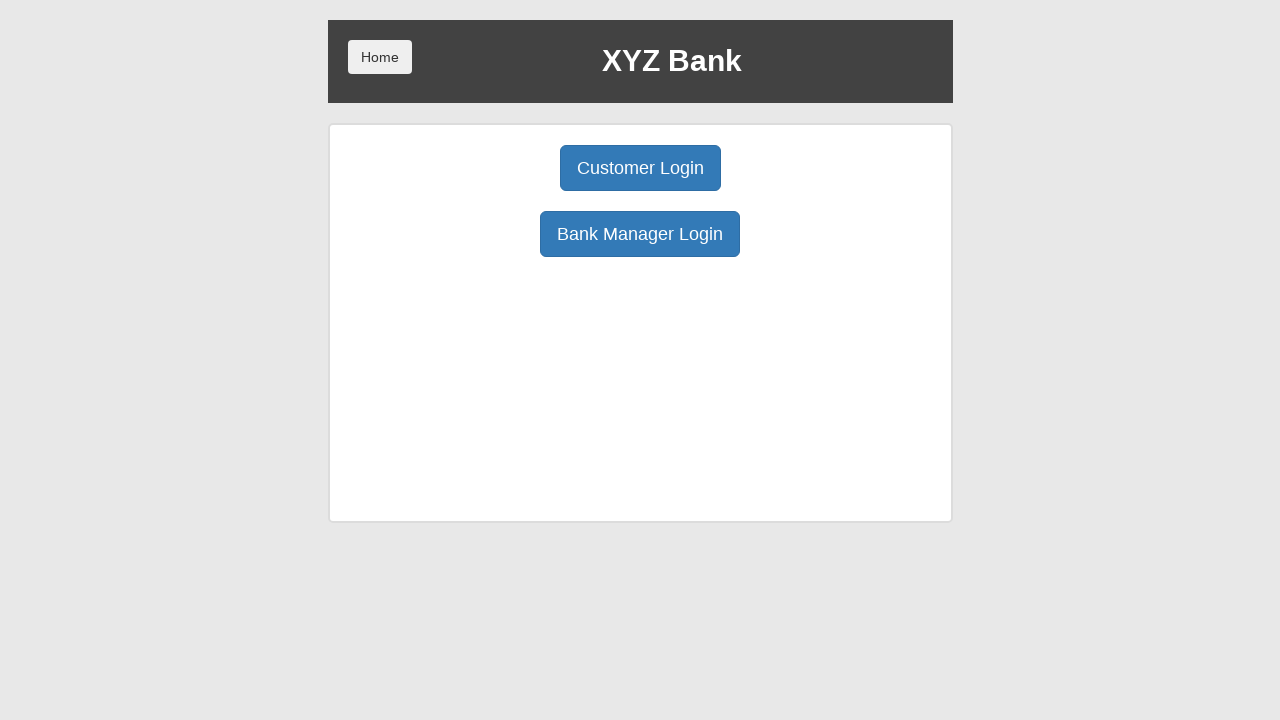

Clicked Bank Manager Login button at (640, 234) on button:has-text('Bank Manager Login')
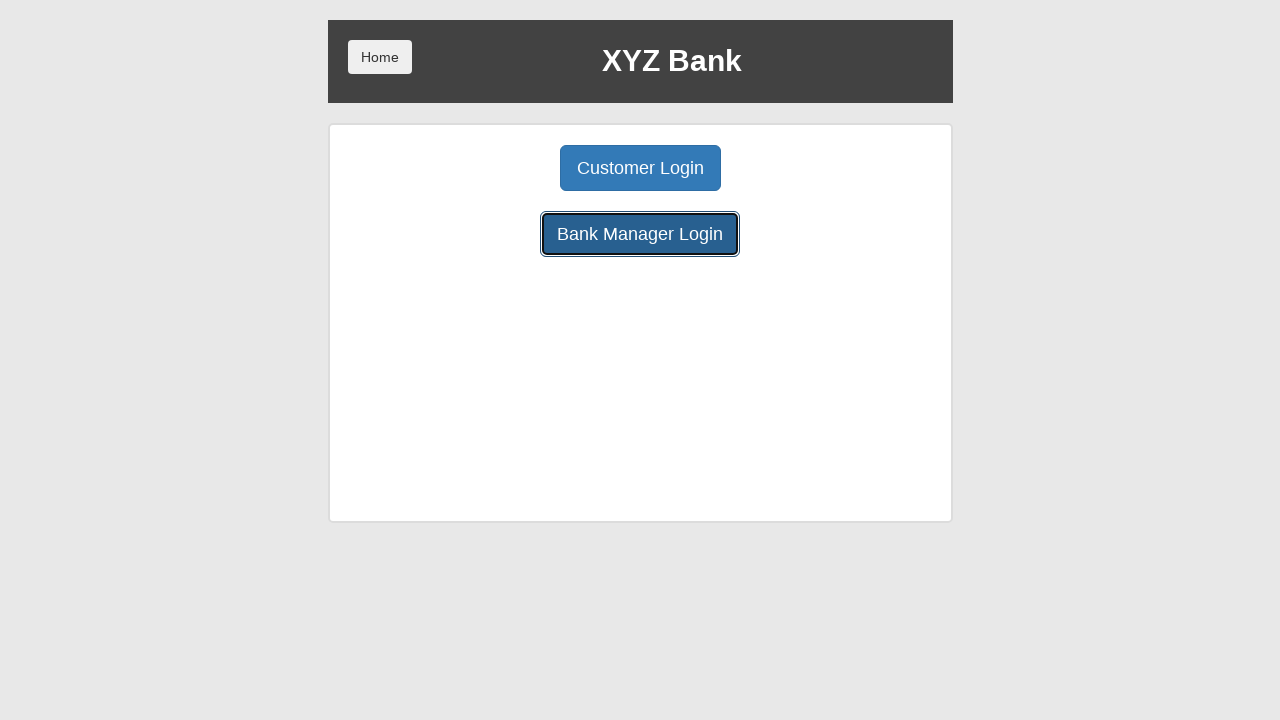

Clicked Customers button to navigate to customers page at (792, 168) on button:has-text('Customers')
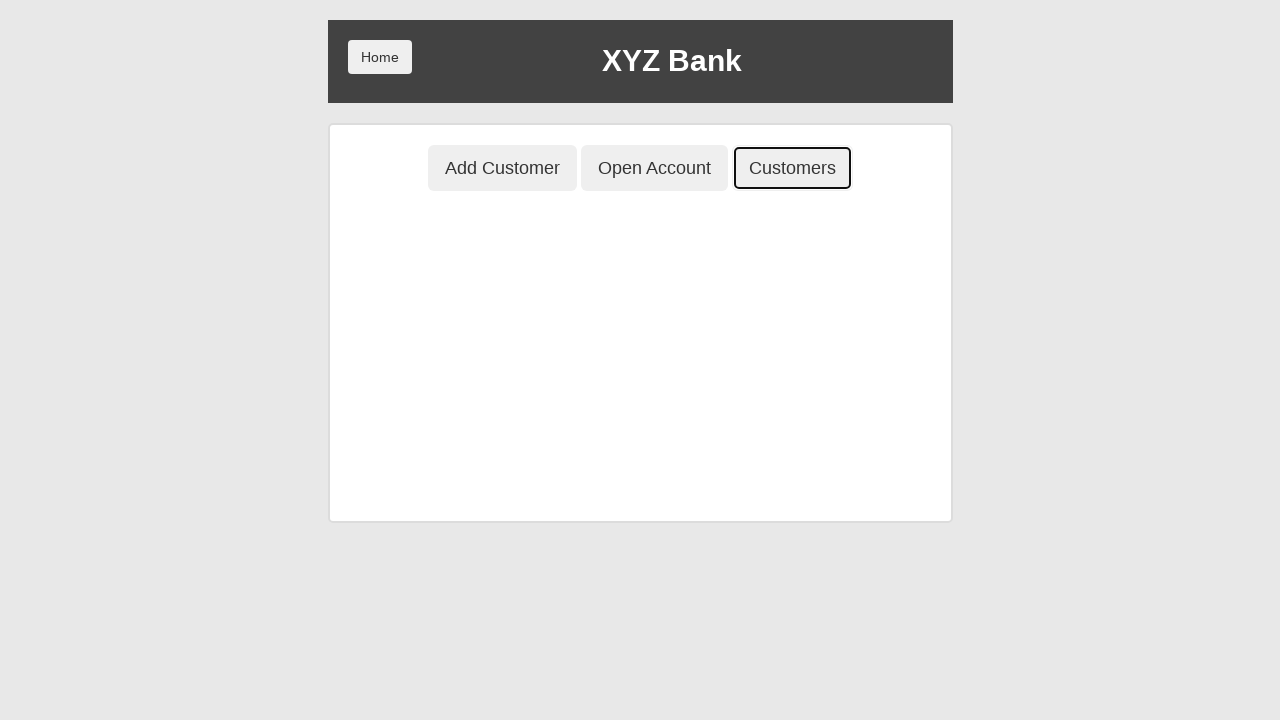

Customers table loaded
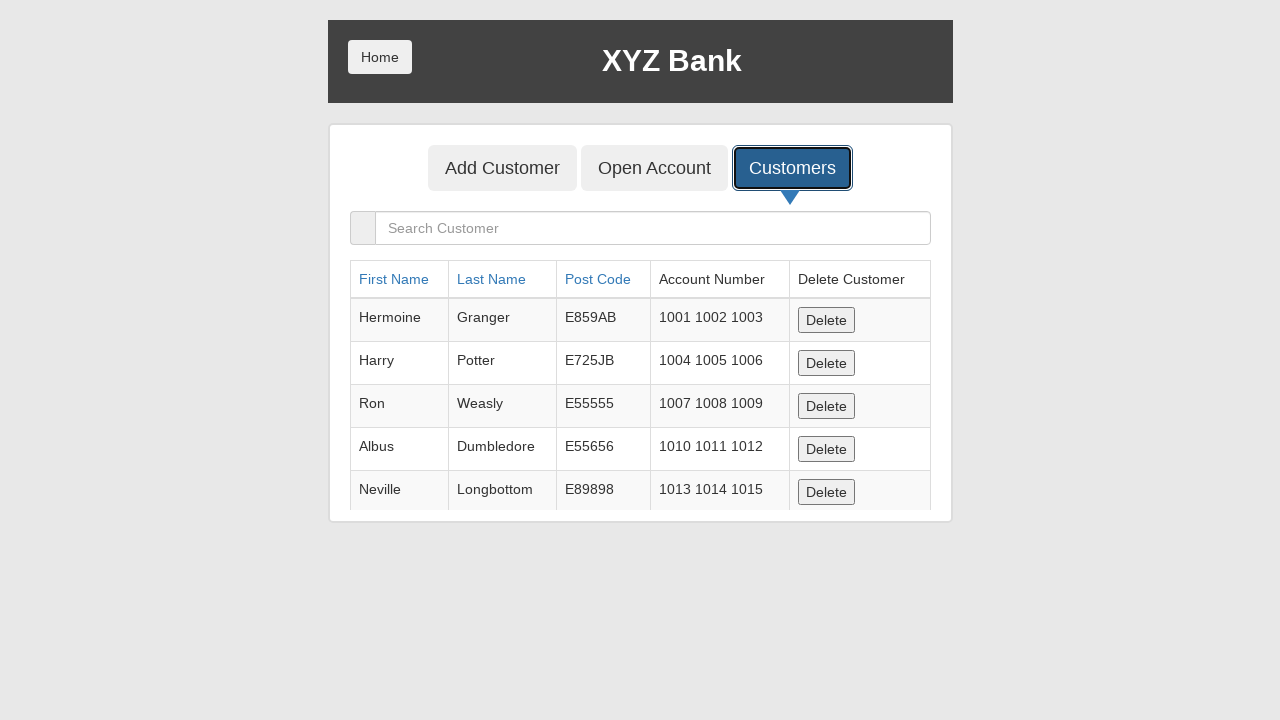

Clicked First Name column header to sort customers at (394, 279) on a:has-text('First Name')
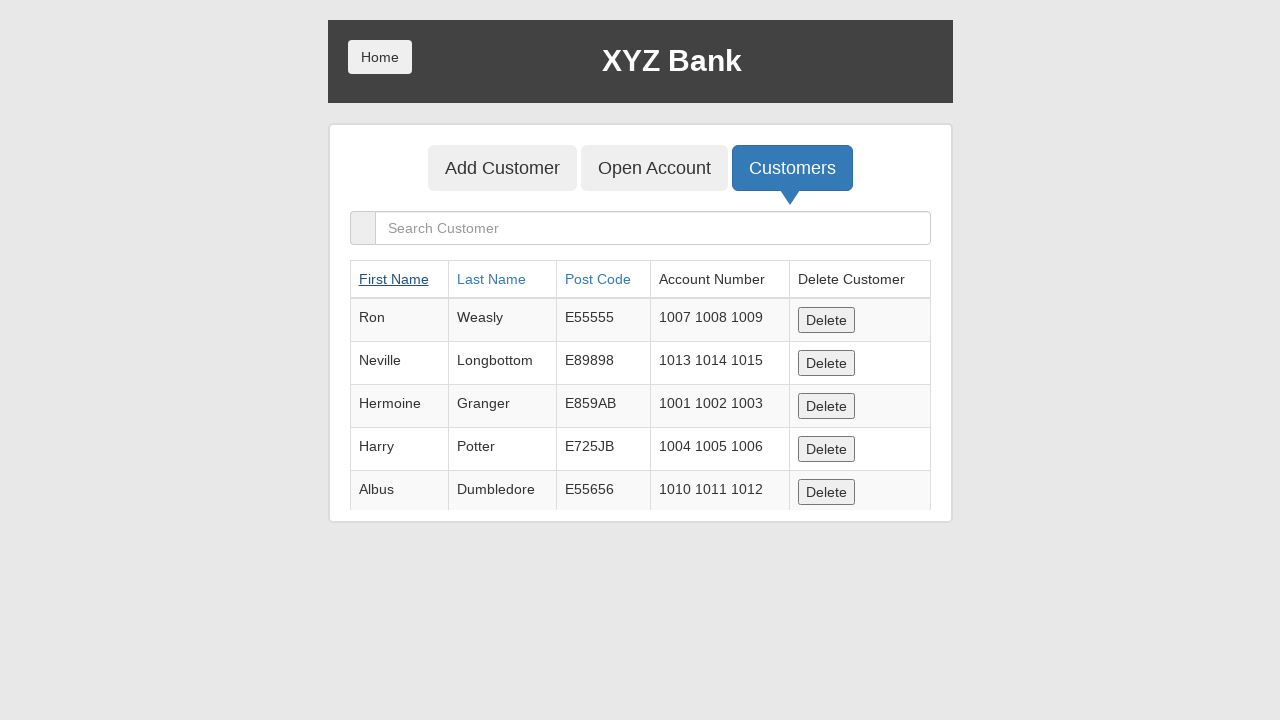

Waited for sorting animation to complete
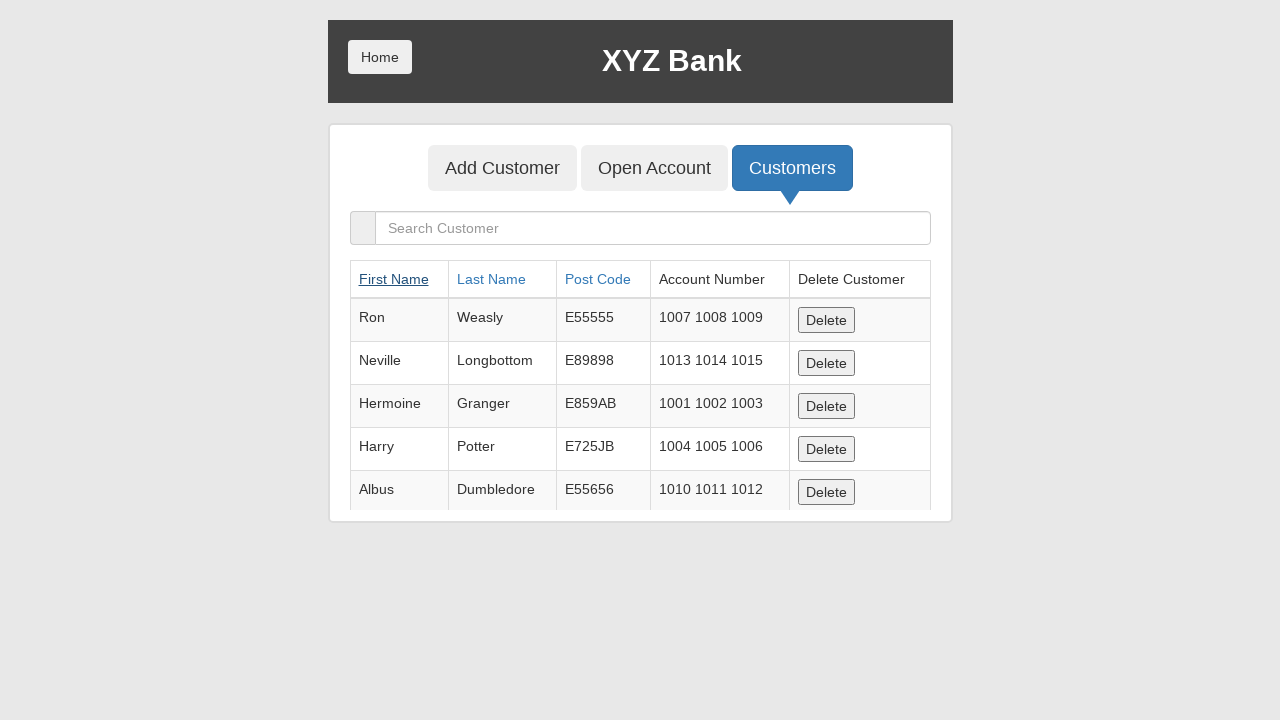

Verified customers table rows are visible after sorting by First Name
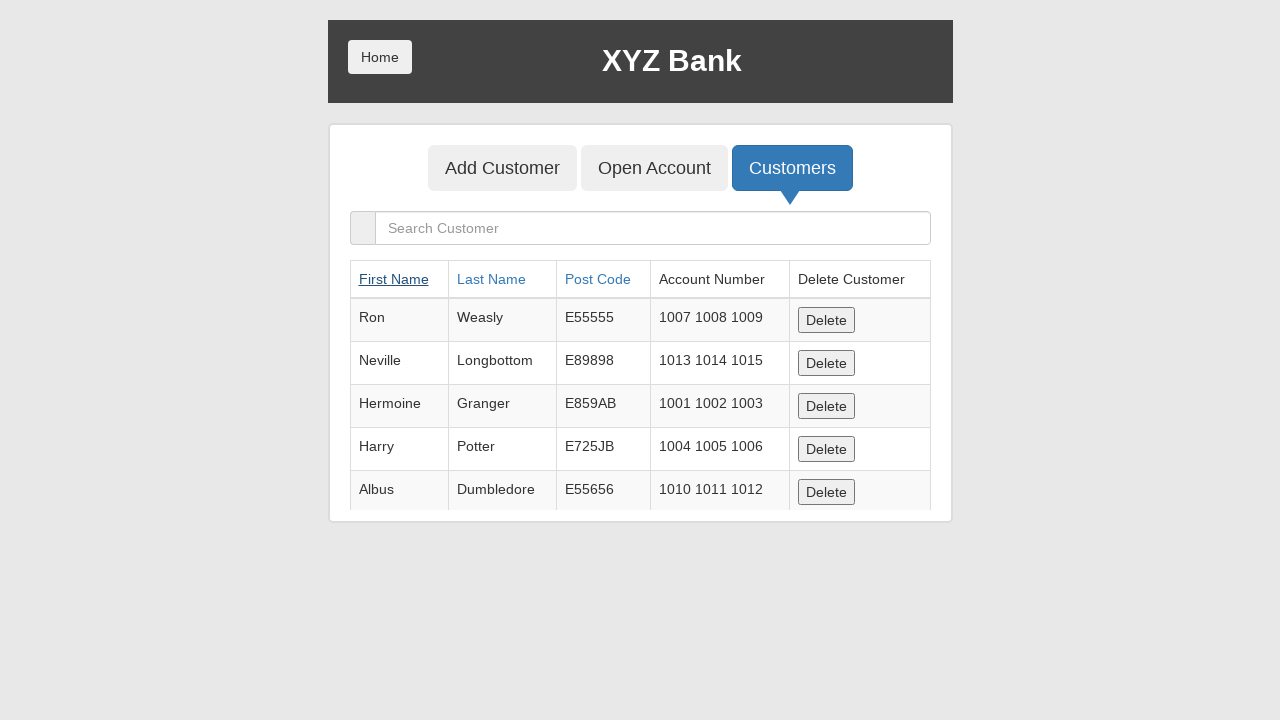

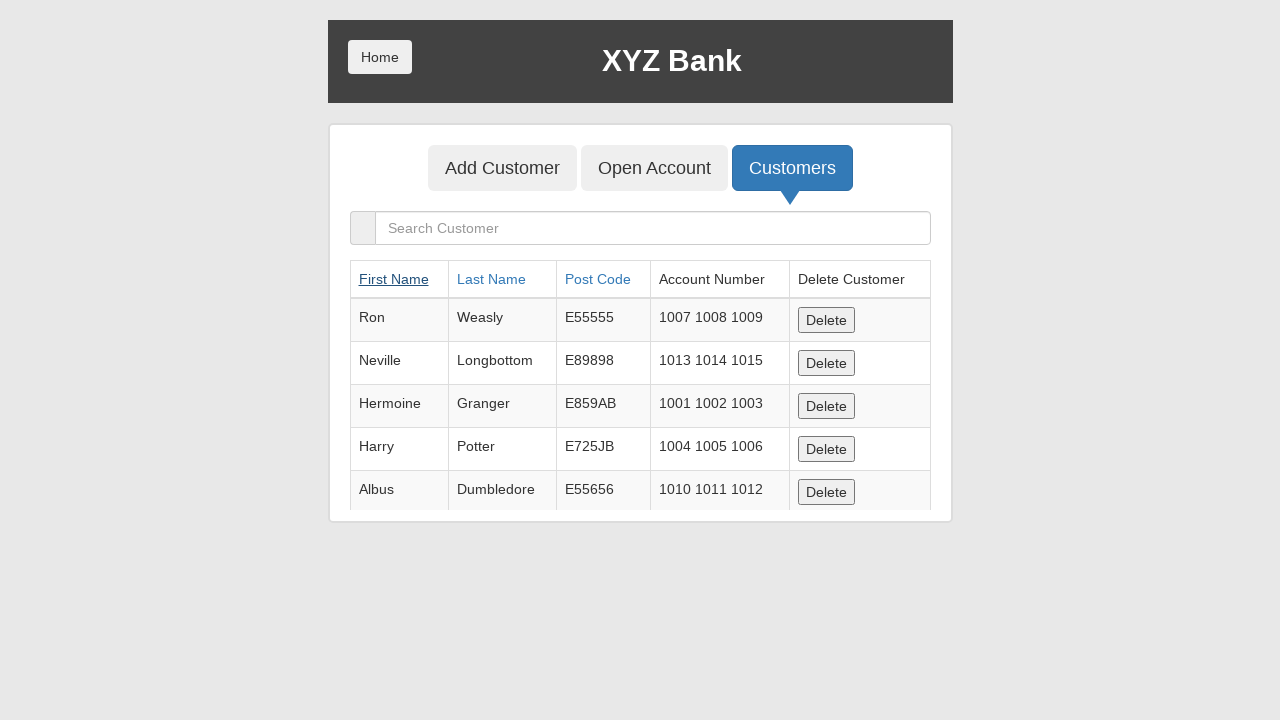